Tests the Lorem Ipsum generator by selecting bytes as the unit, entering an amount value, and clicking the generate button to create Lorem Ipsum text.

Starting URL: https://lipsum.com

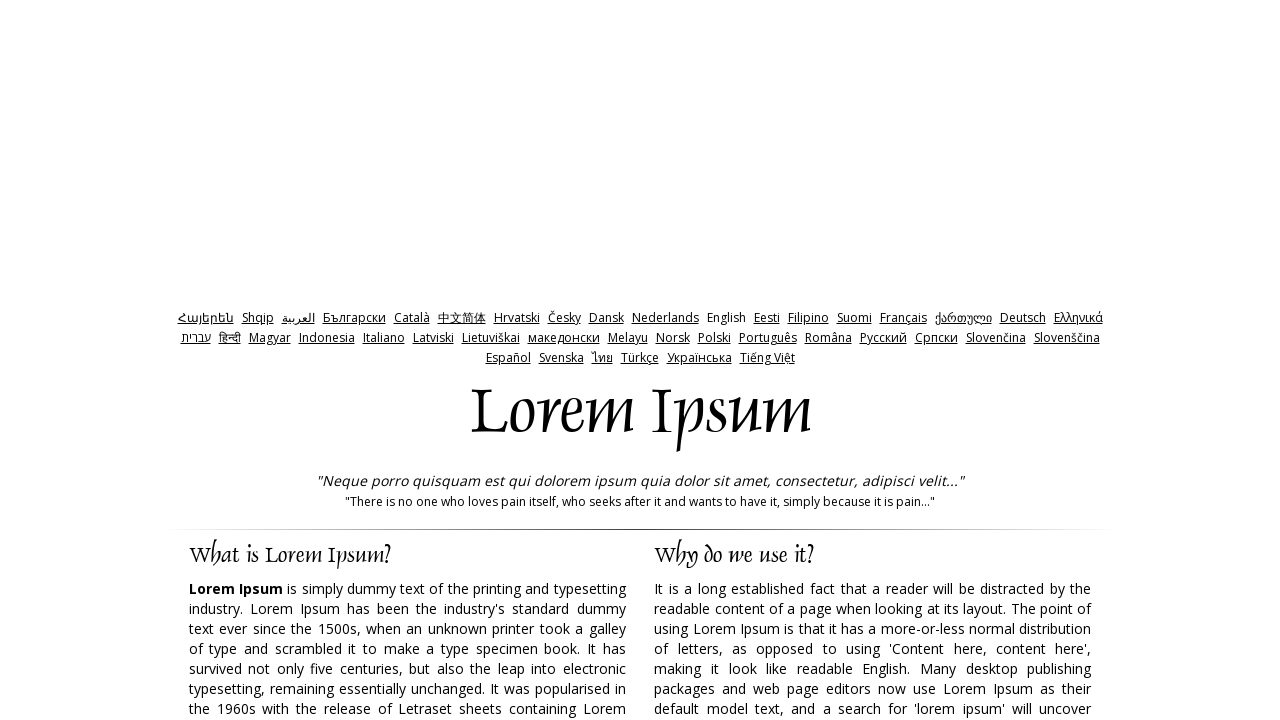

Clicked Bytes radio button to select bytes as the unit at (735, 360) on #bytes
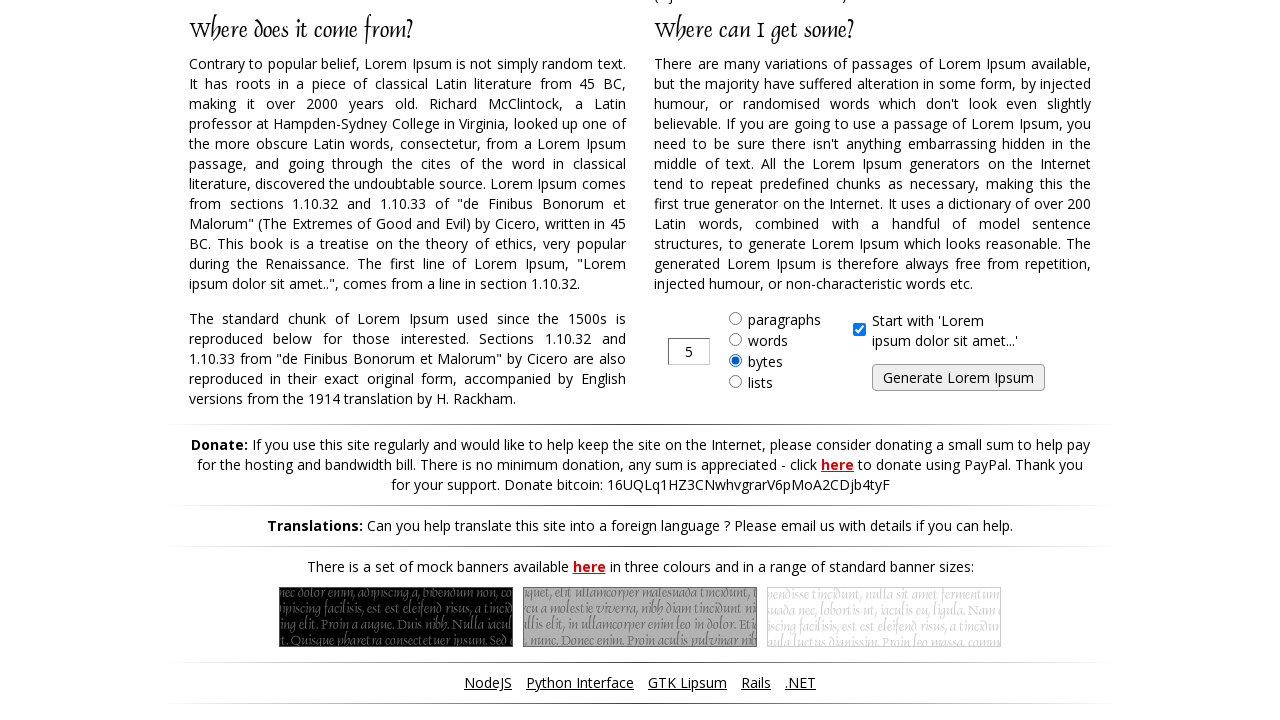

Cleared the amount field on #amount
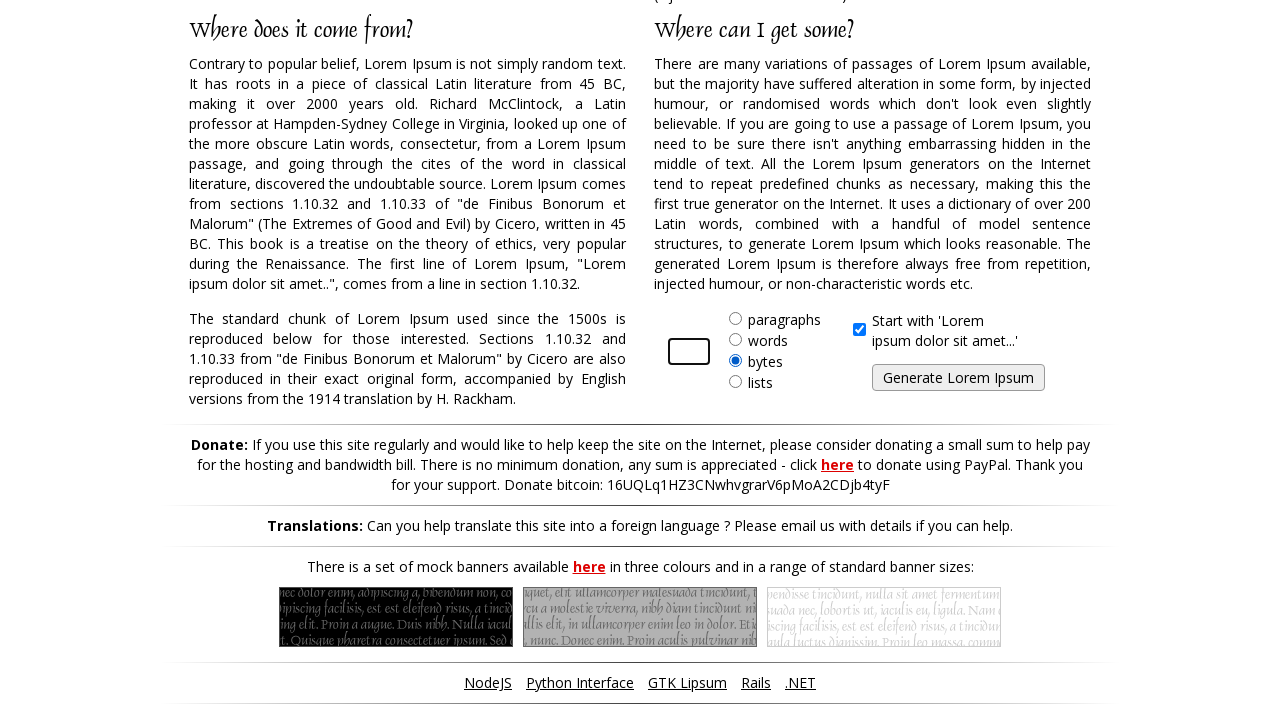

Entered 141 bytes in the amount field on #amount
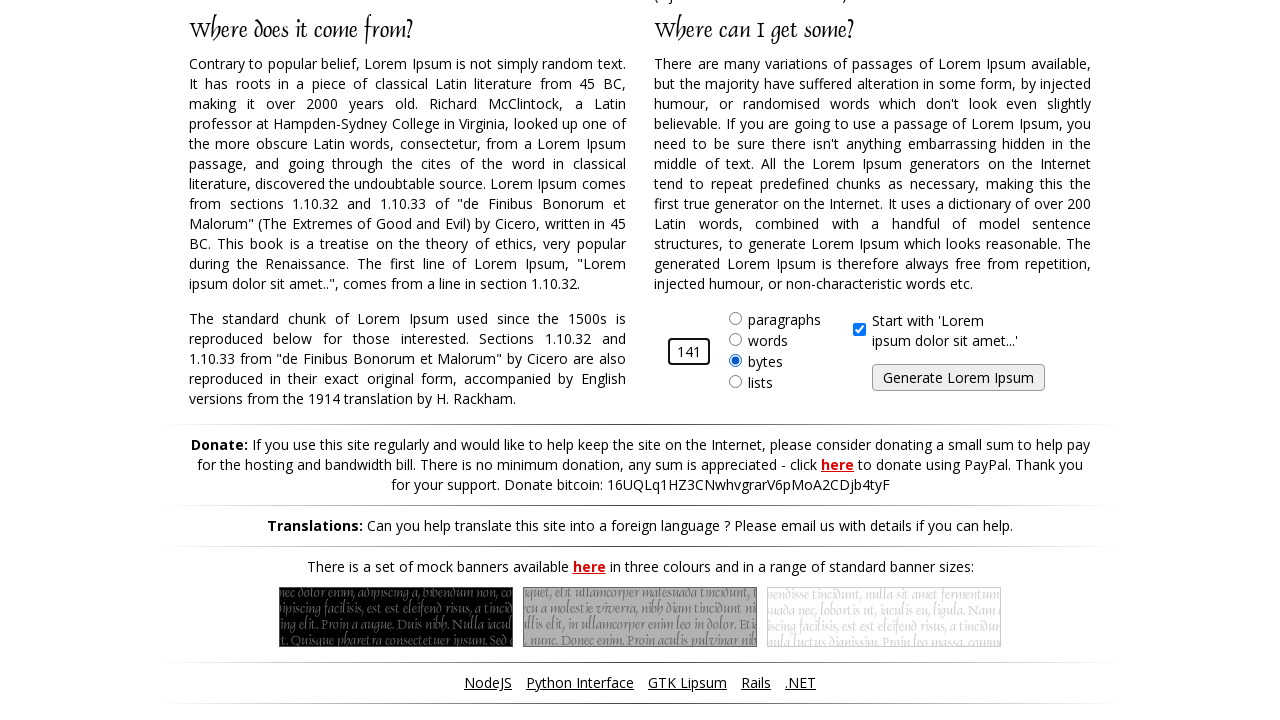

Clicked the Generate Lorem Ipsum button at (958, 378) on #generate
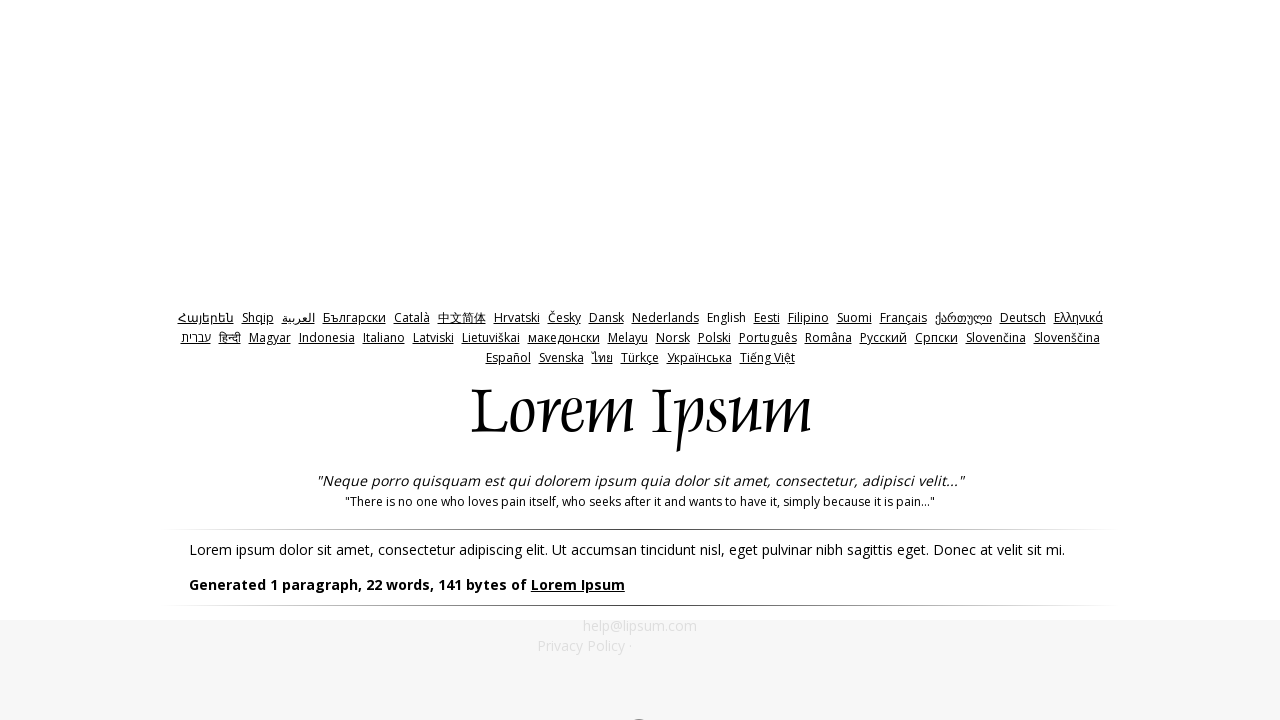

Generated Lorem Ipsum text appeared
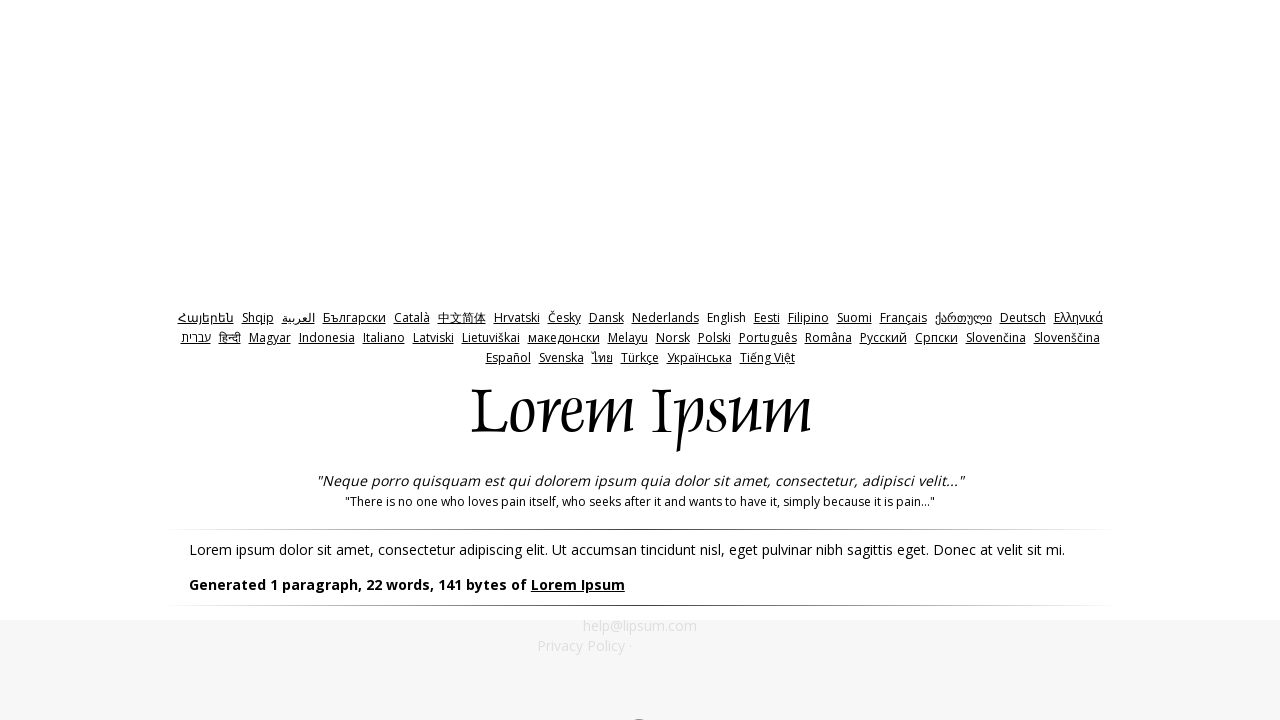

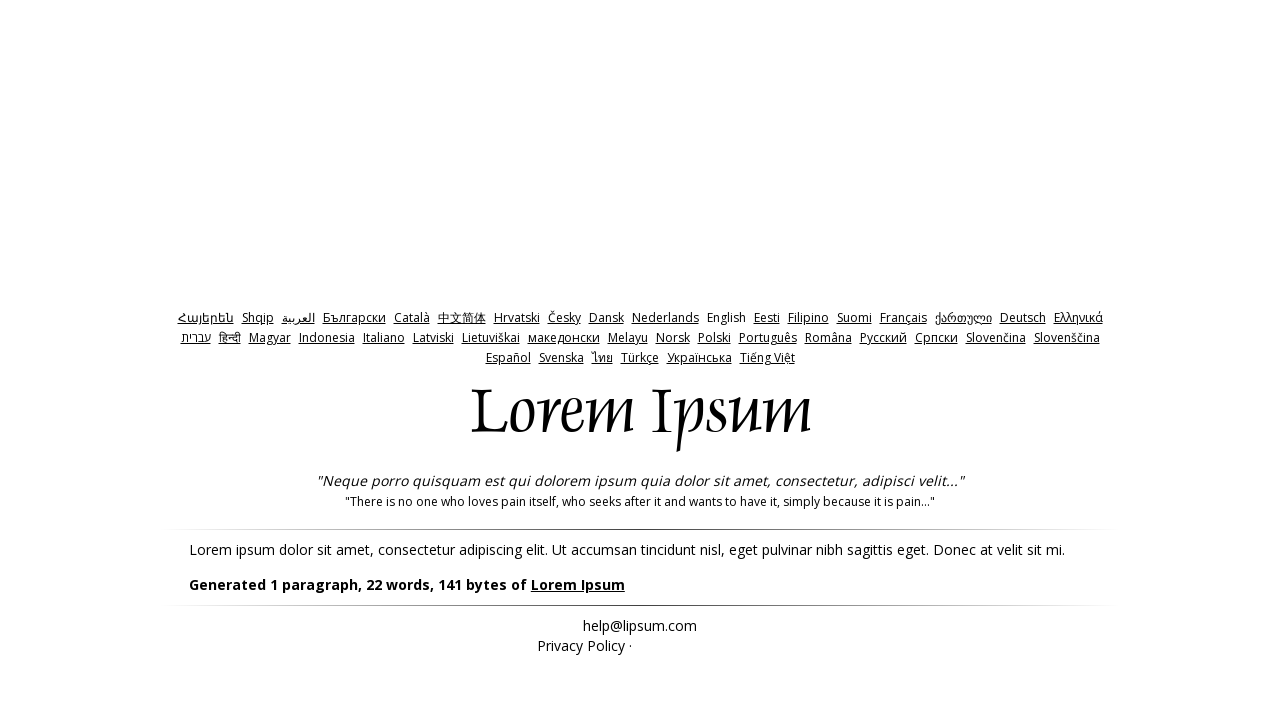